Tests opting out of A/B tests by adding an opt-out cookie before visiting the A/B test page.

Starting URL: http://the-internet.herokuapp.com

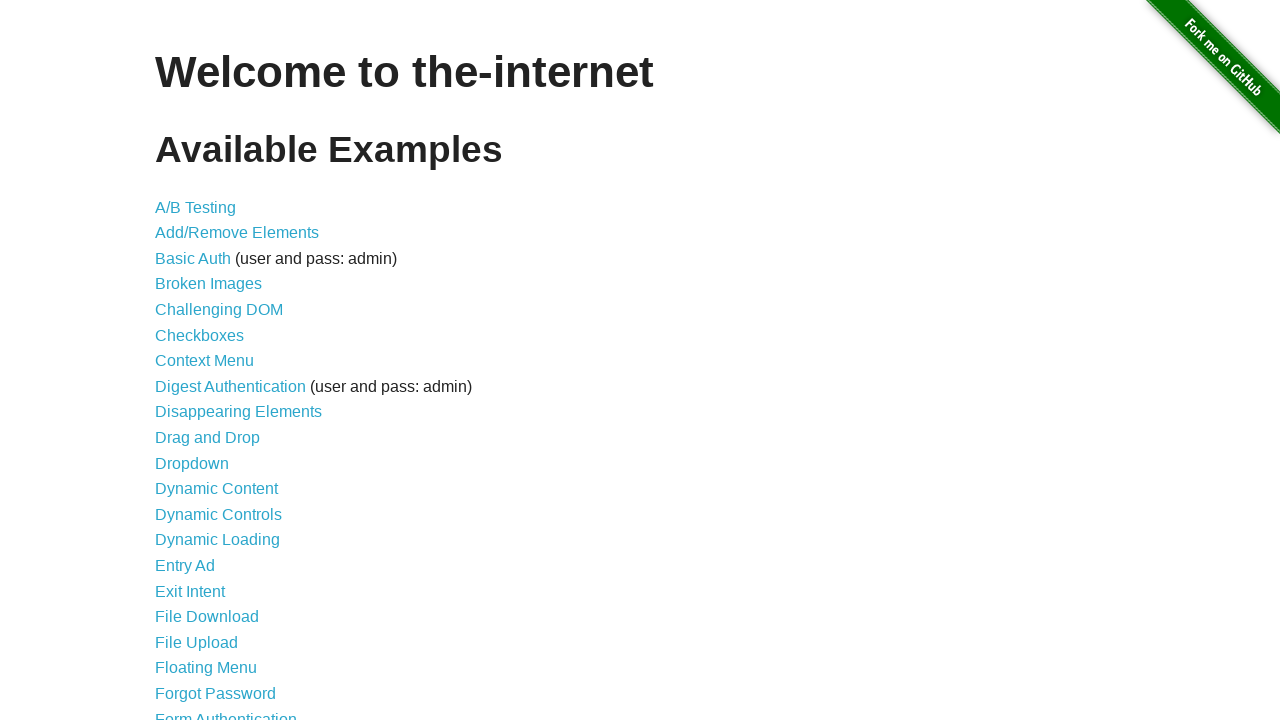

Added optimizelyOptOut cookie to opt out of A/B tests
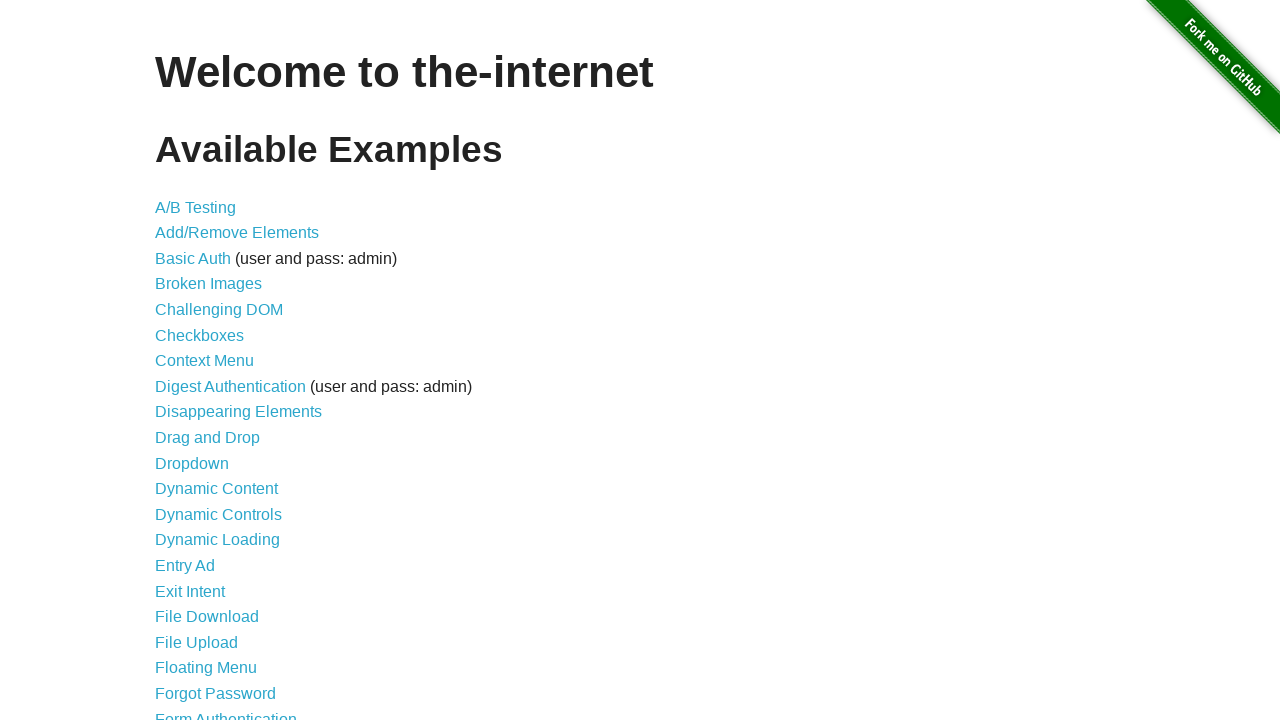

Navigated to A/B test page
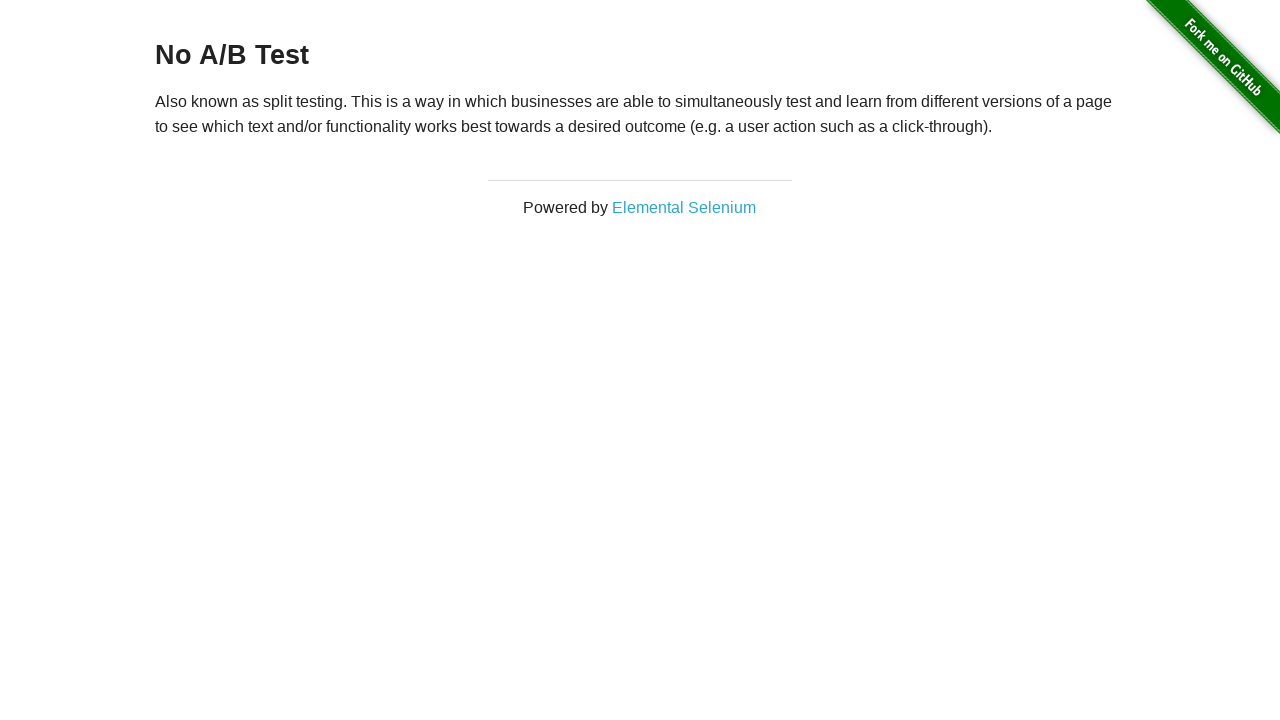

A/B test page heading loaded
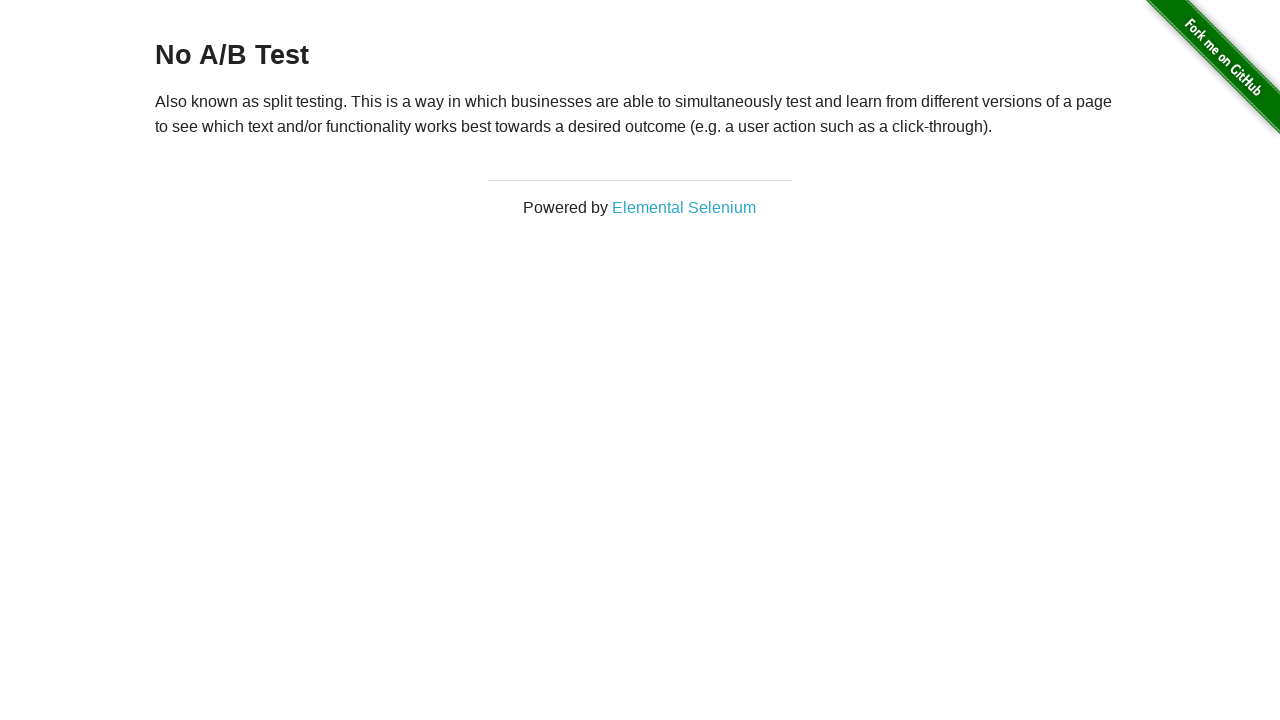

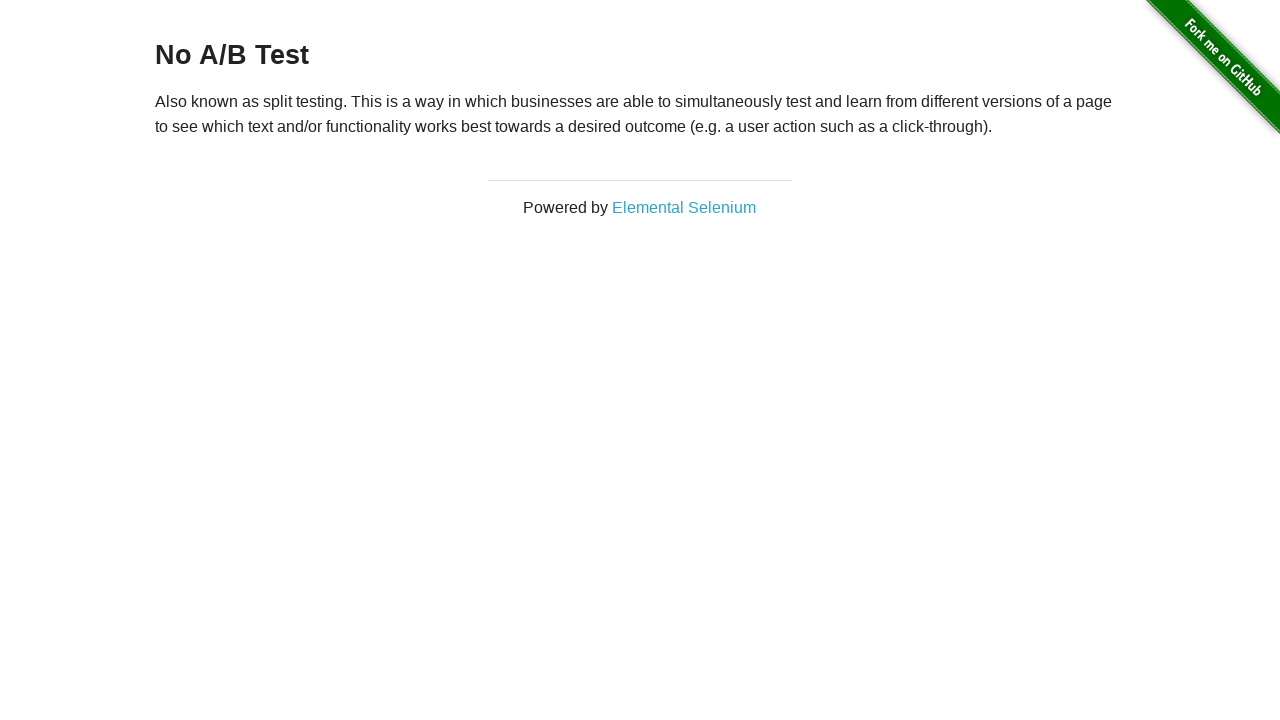